Verifies that the OrangeHRM company hyperlink is displayed at the bottom of the login page

Starting URL: https://opensource-demo.orangehrmlive.com/web/index.php/auth/login

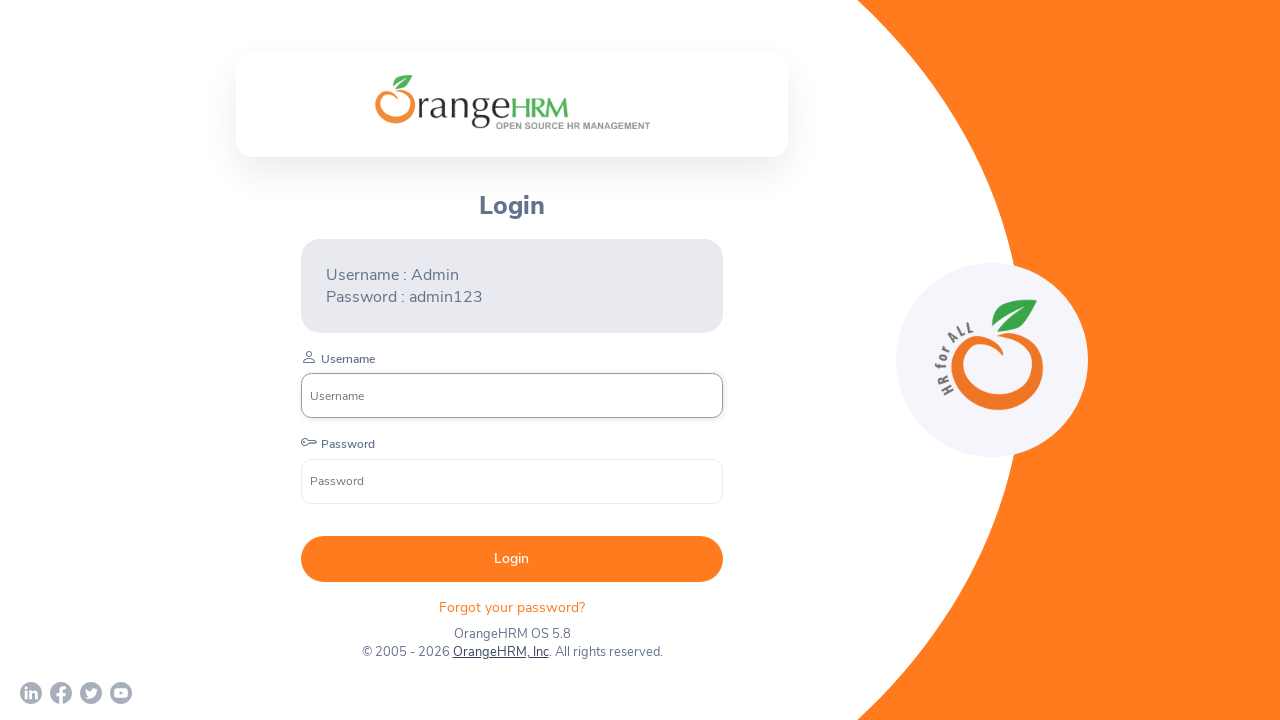

Waited for OrangeHRM, Inc hyperlink to be attached to the DOM
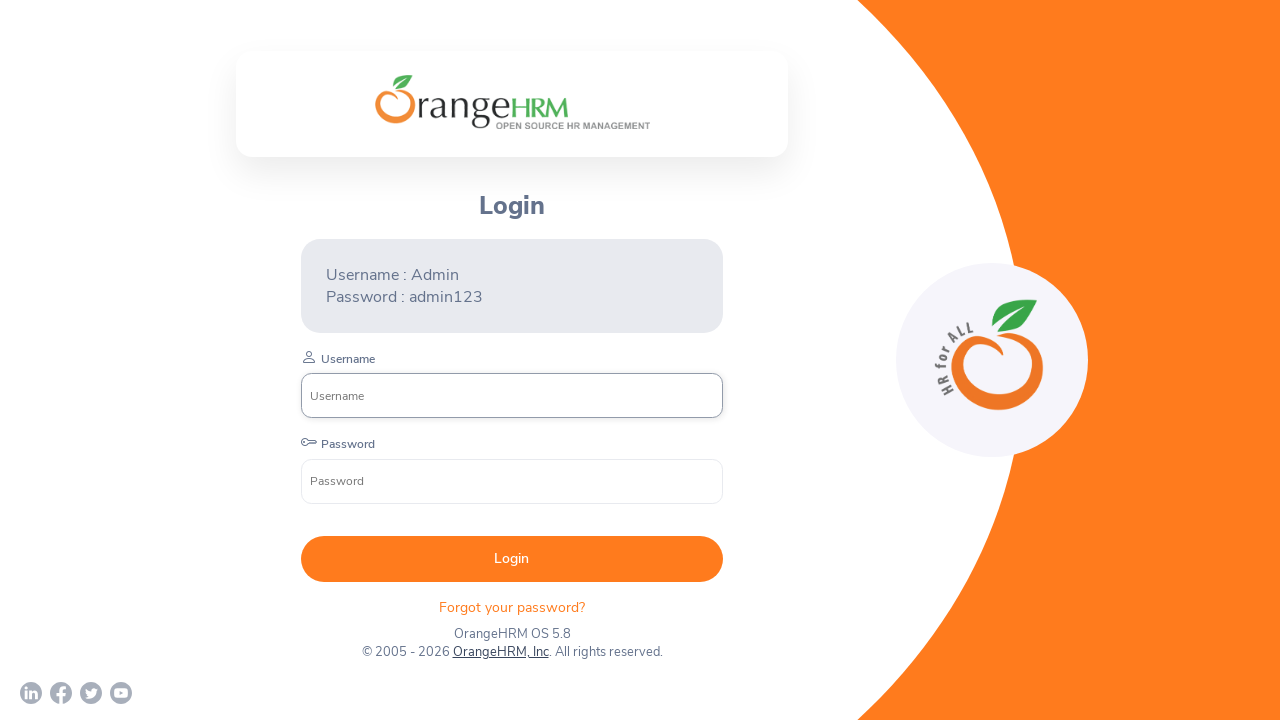

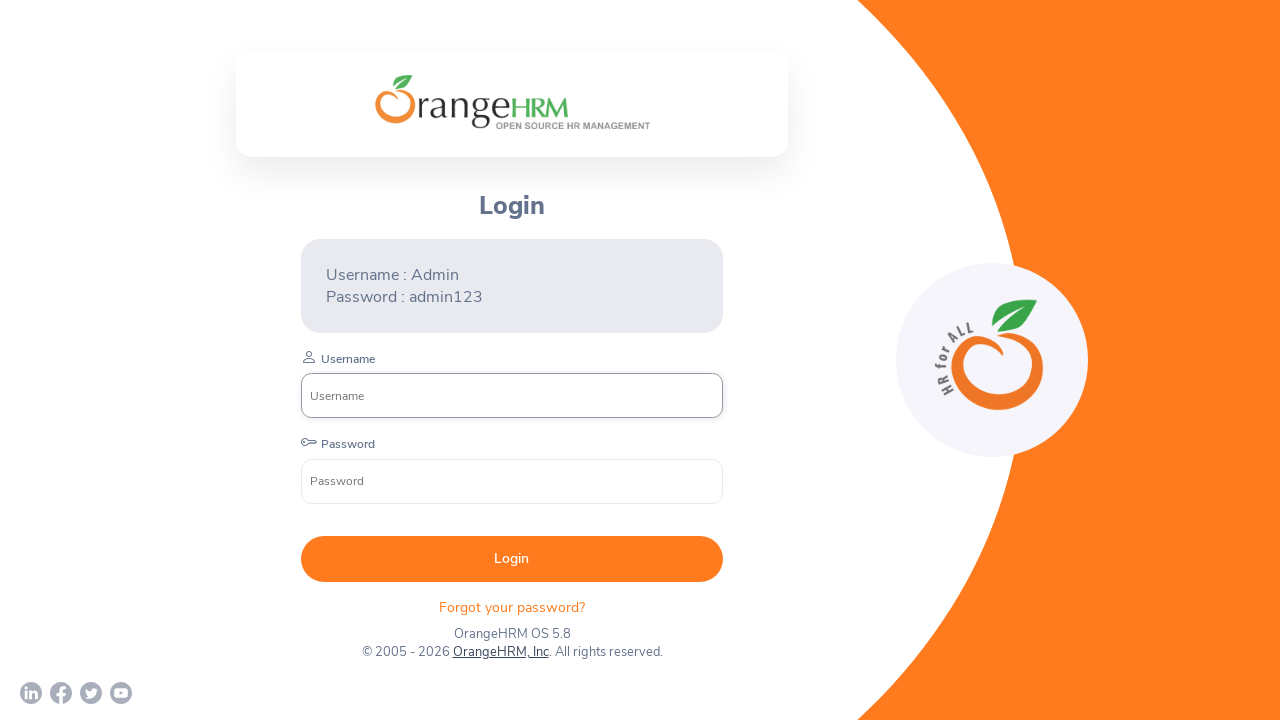